Tests empty login validation by clicking login button without entering credentials and verifying error message

Starting URL: https://www.saucedemo.com/

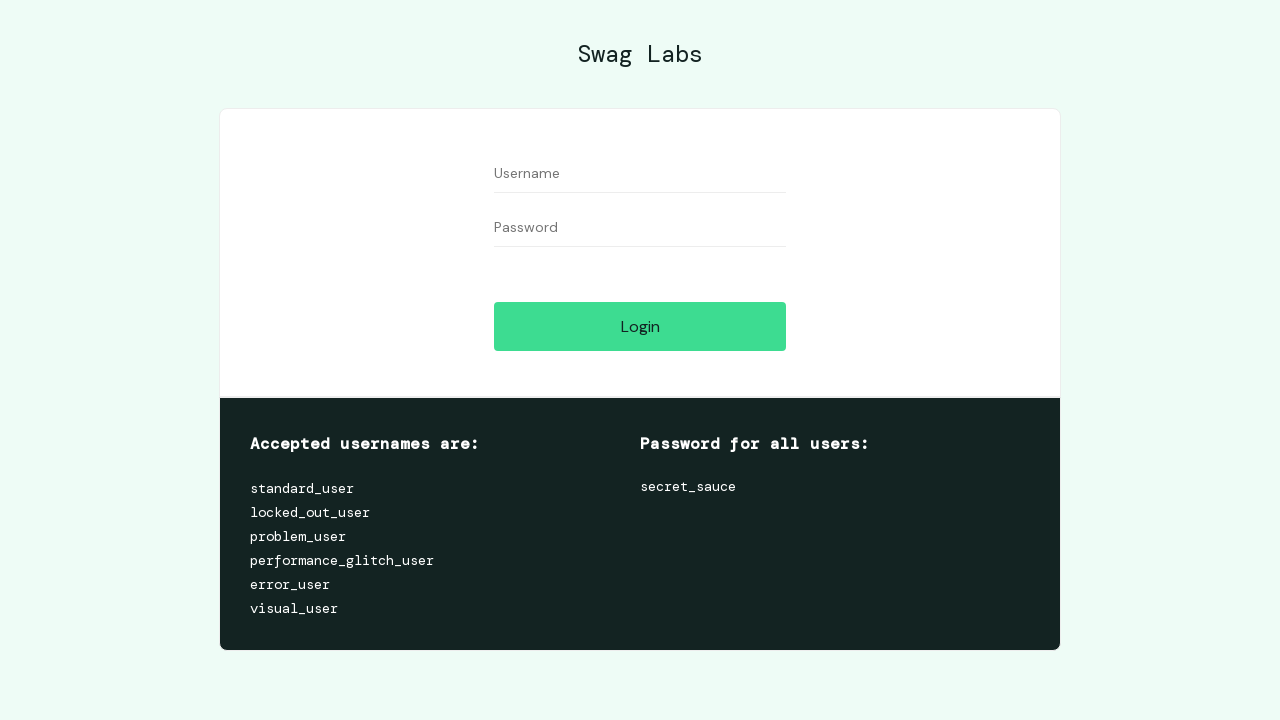

Clicked login button without entering credentials at (640, 326) on #login-button
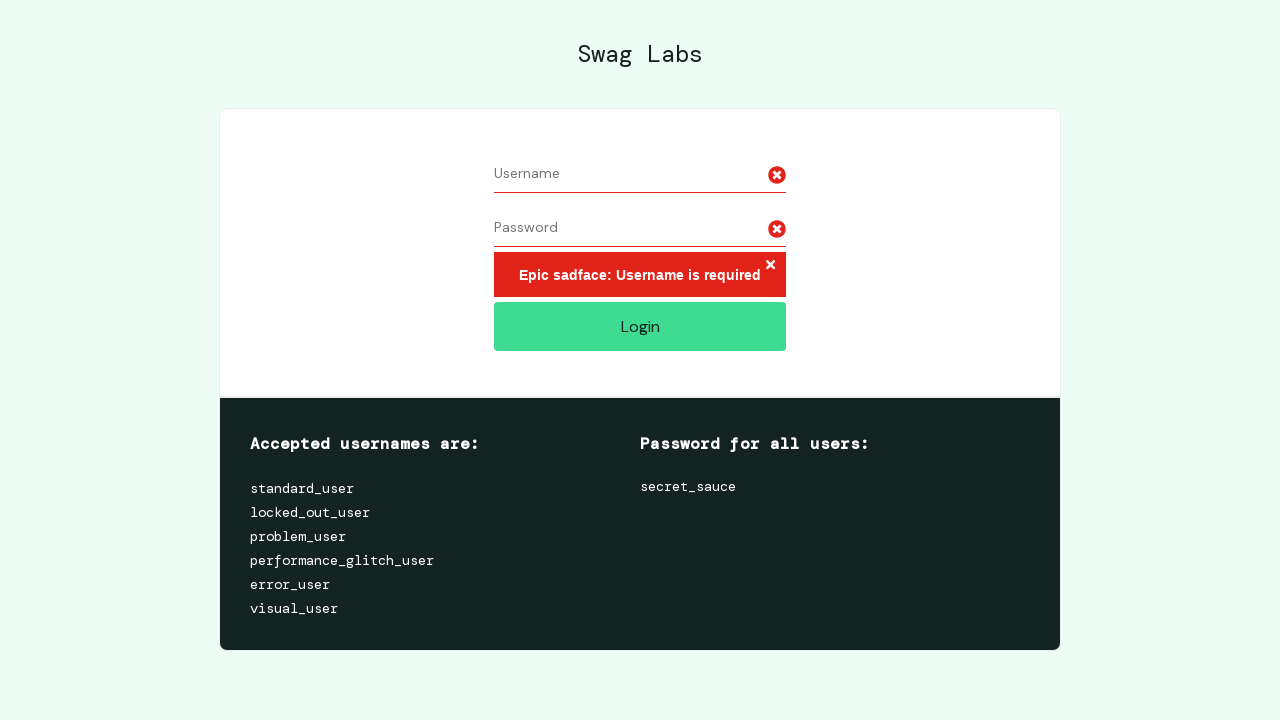

Error message appeared on login form
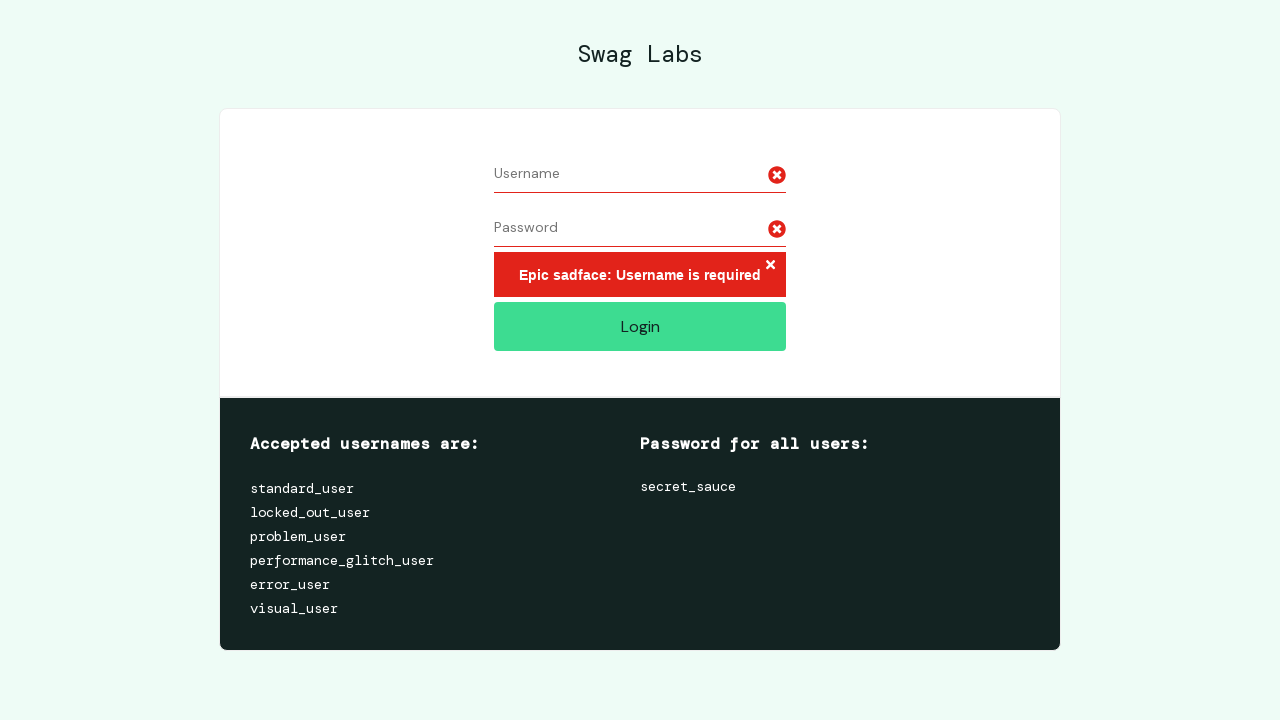

Located error message element for validation
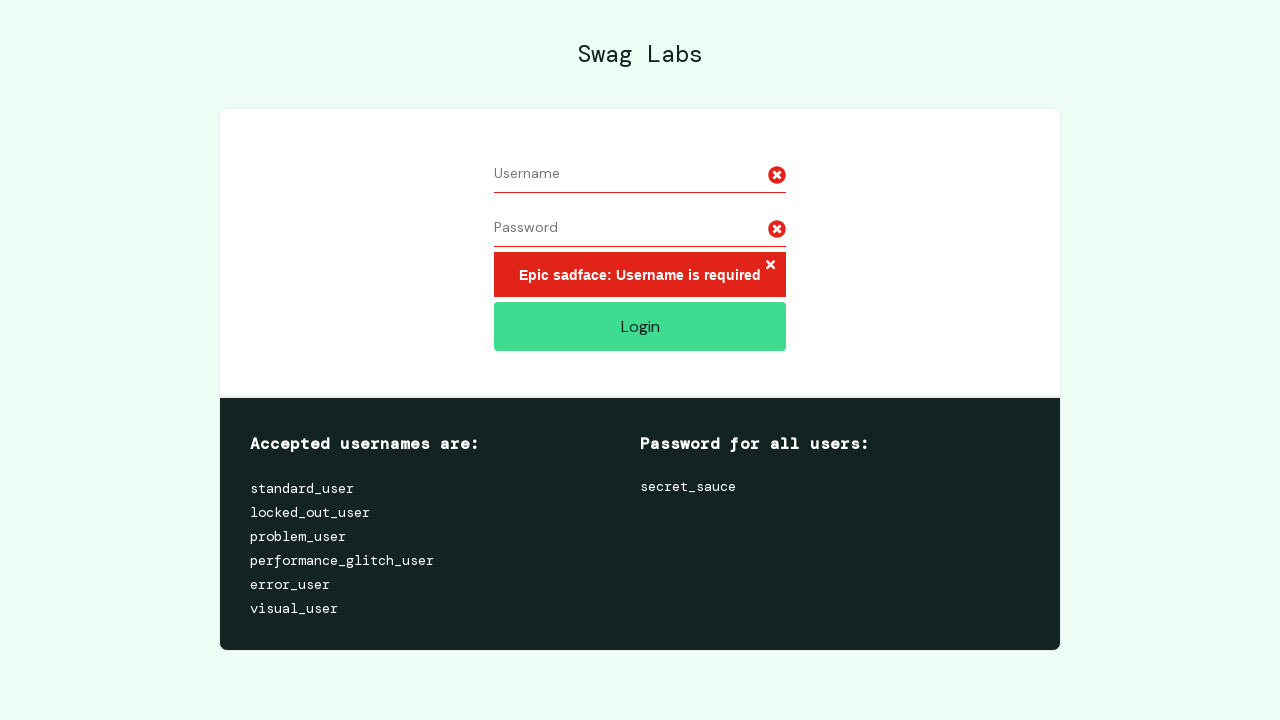

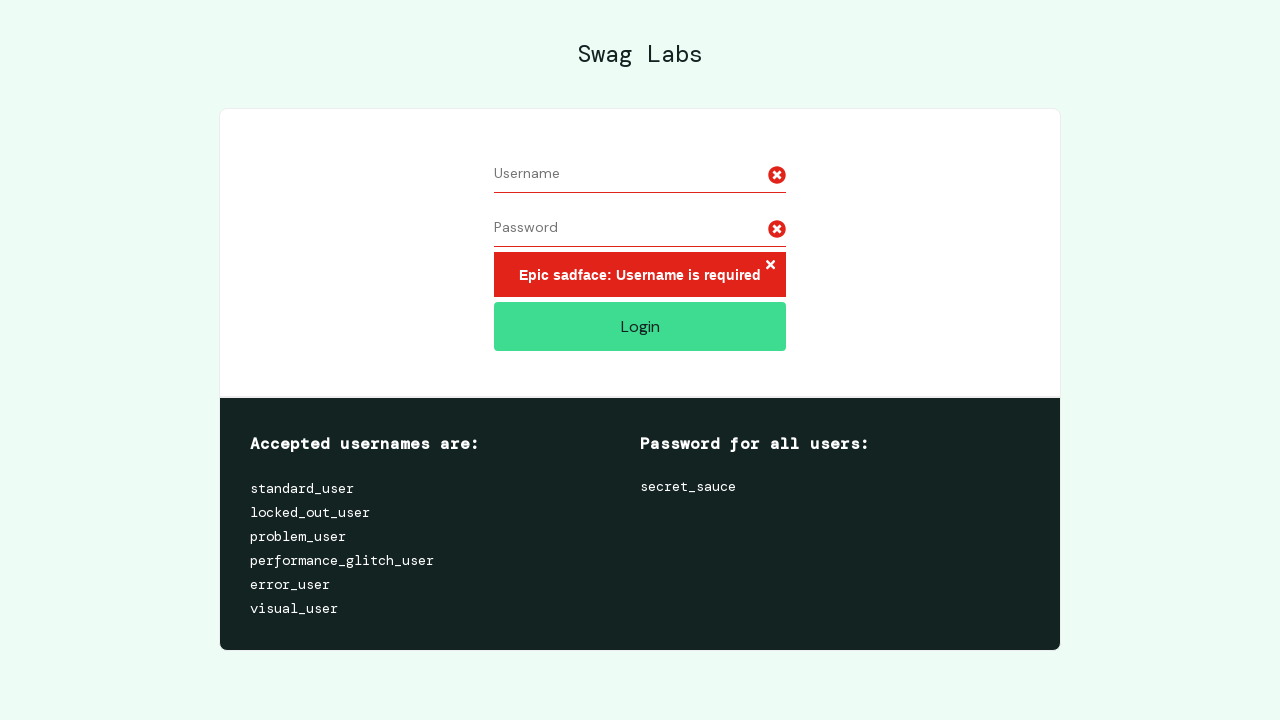